Tests file upload functionality by uploading a file and verifying the uploaded filename is displayed

Starting URL: http://the-internet.herokuapp.com/upload

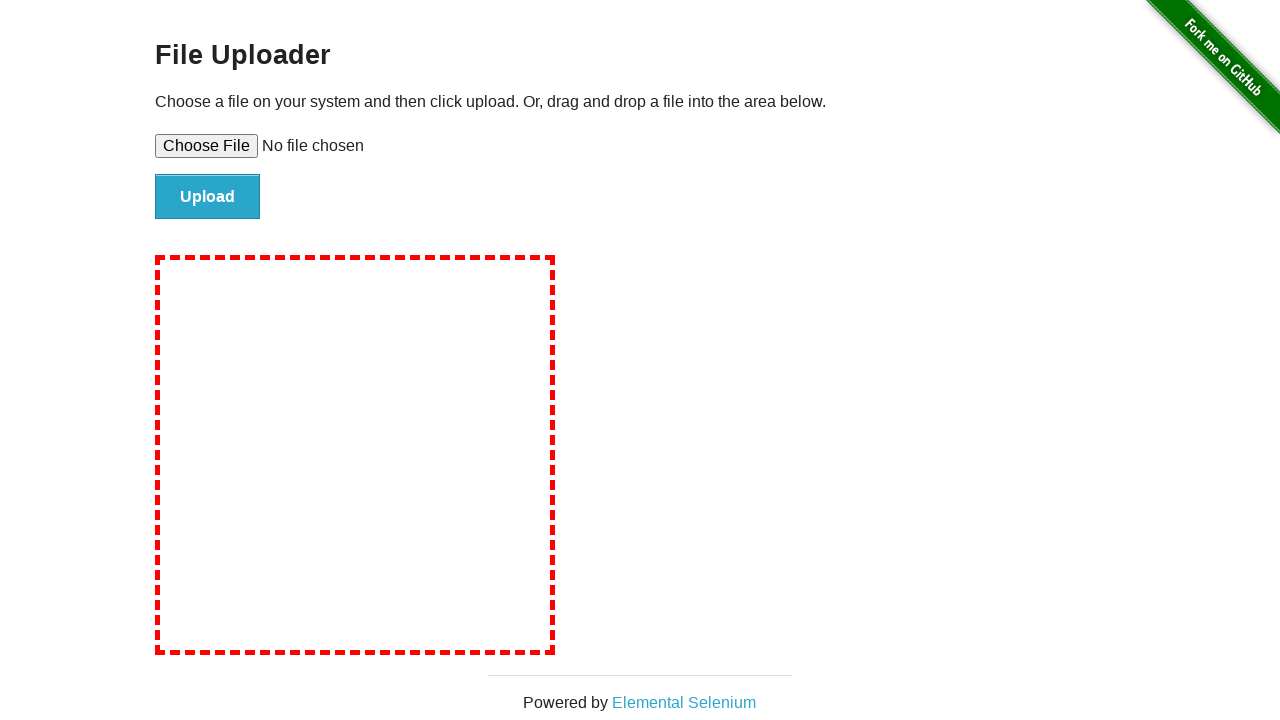

Created temporary test file with .txt suffix
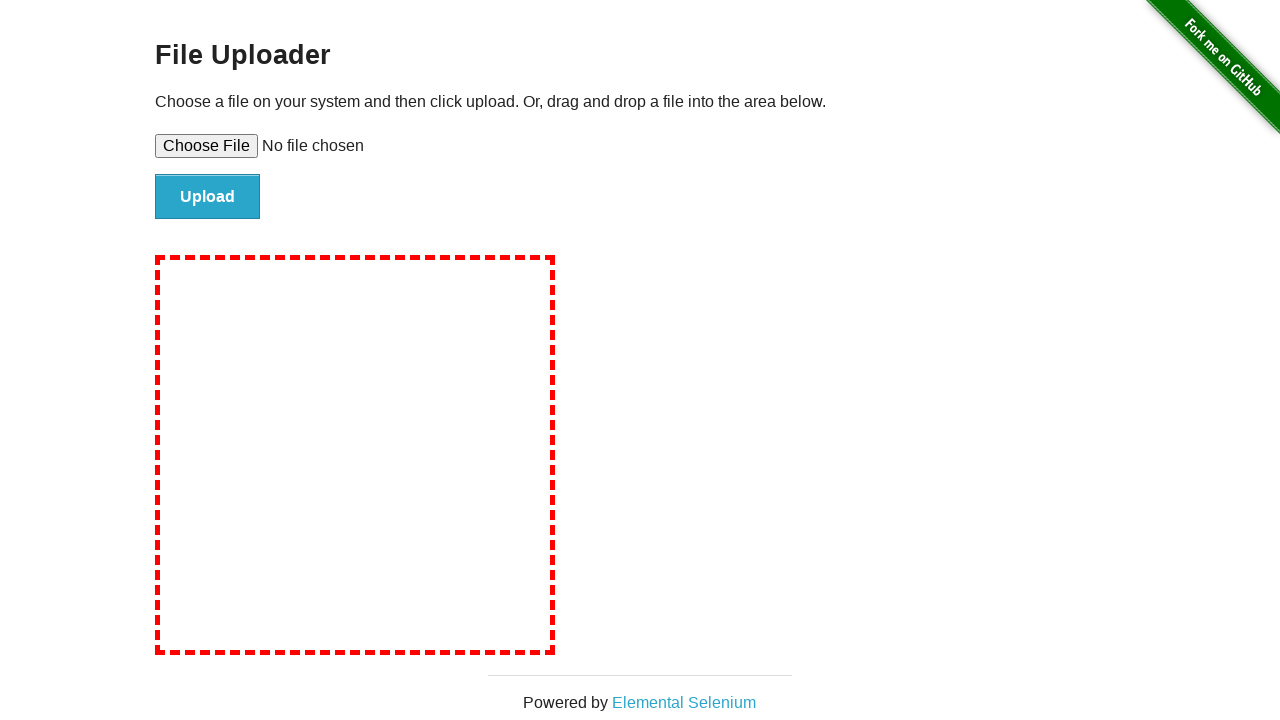

Set file input with temporary file: tmpigwl4ol6.txt
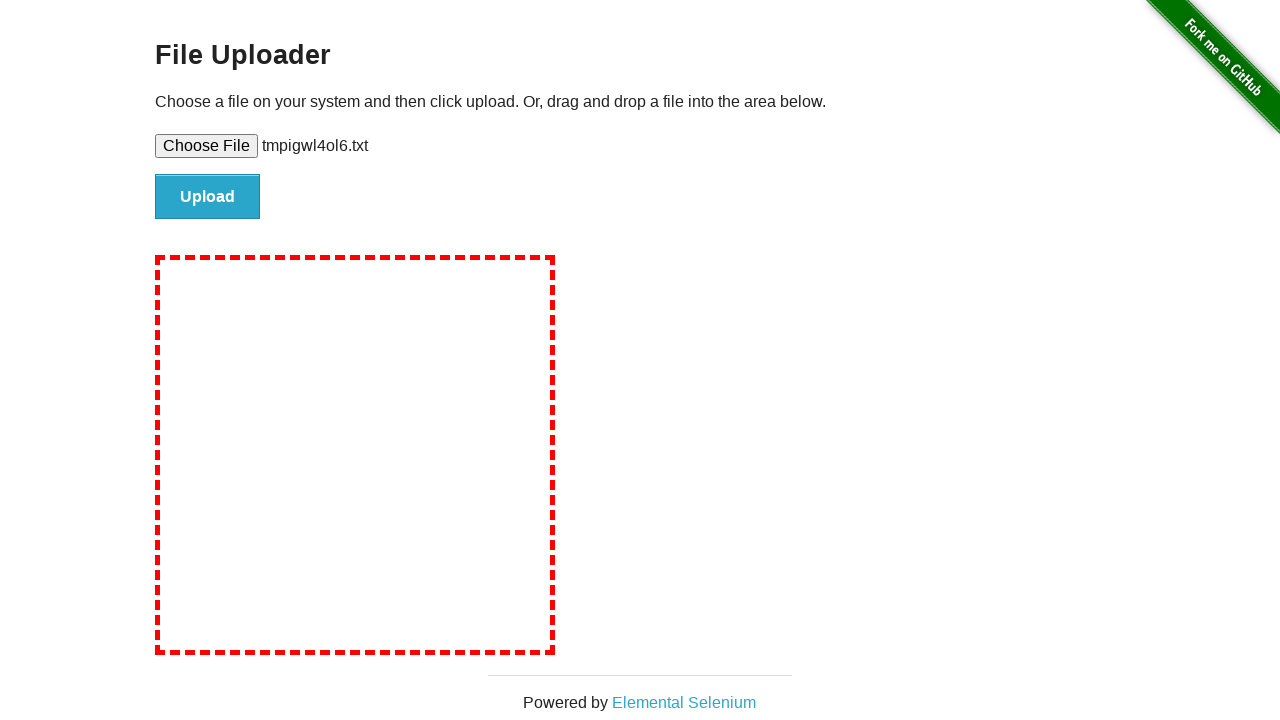

Clicked the Upload button to submit file at (208, 197) on #file-submit
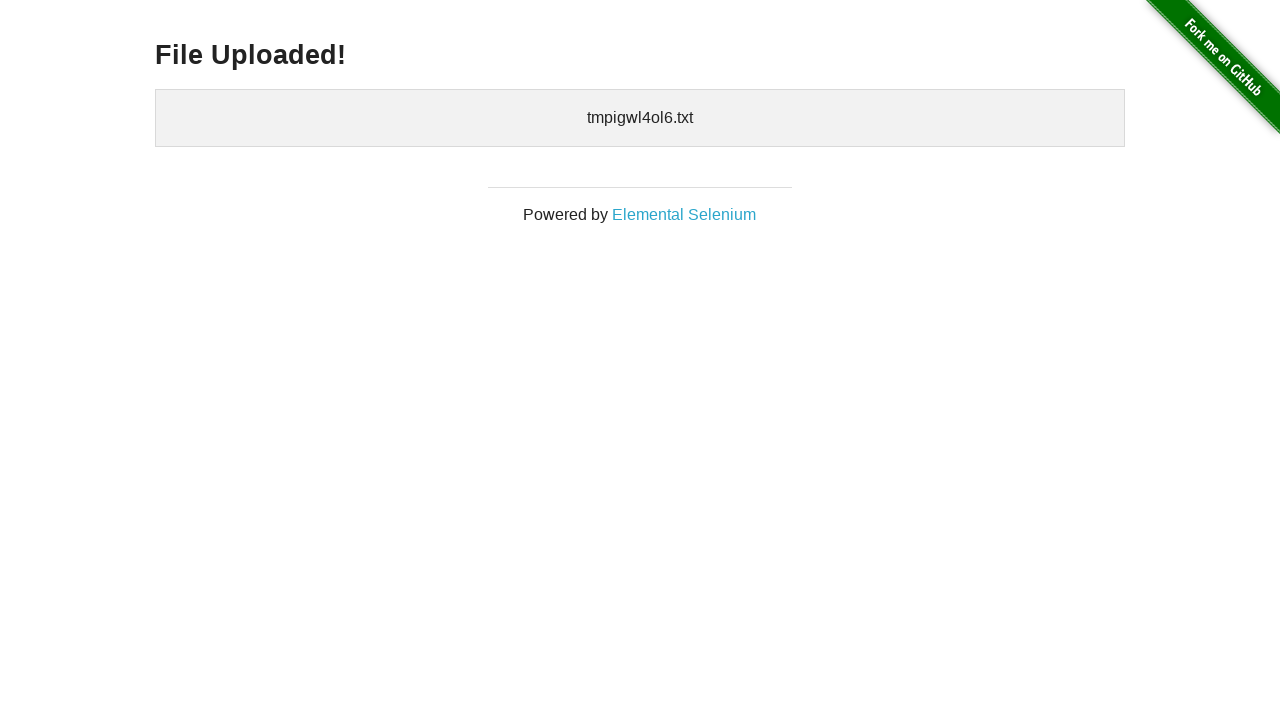

Waited for uploaded files section to appear
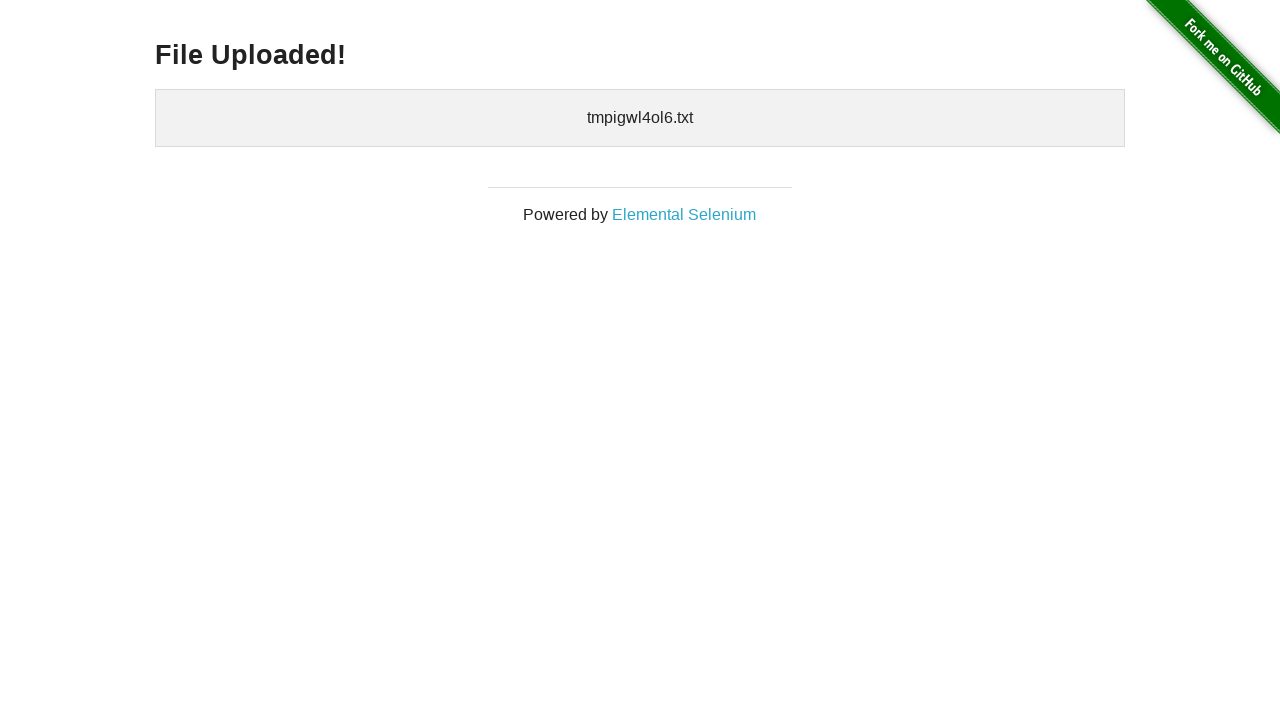

Cleaned up temporary test file
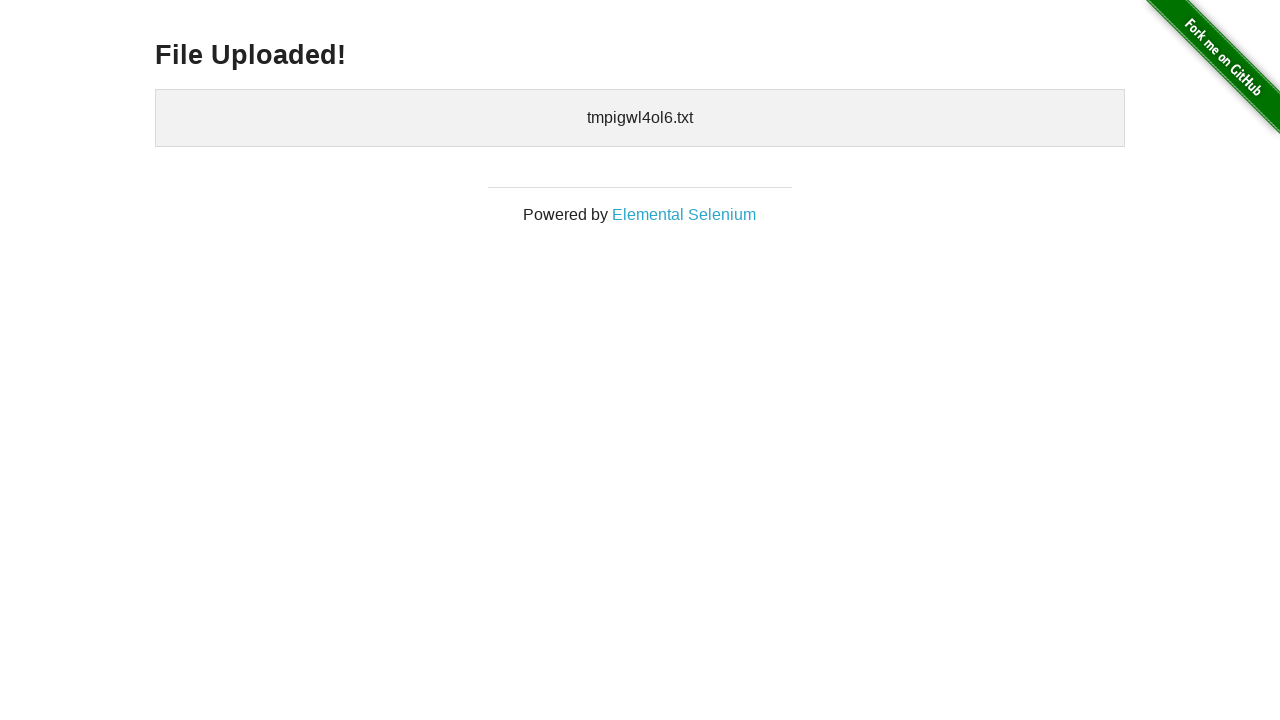

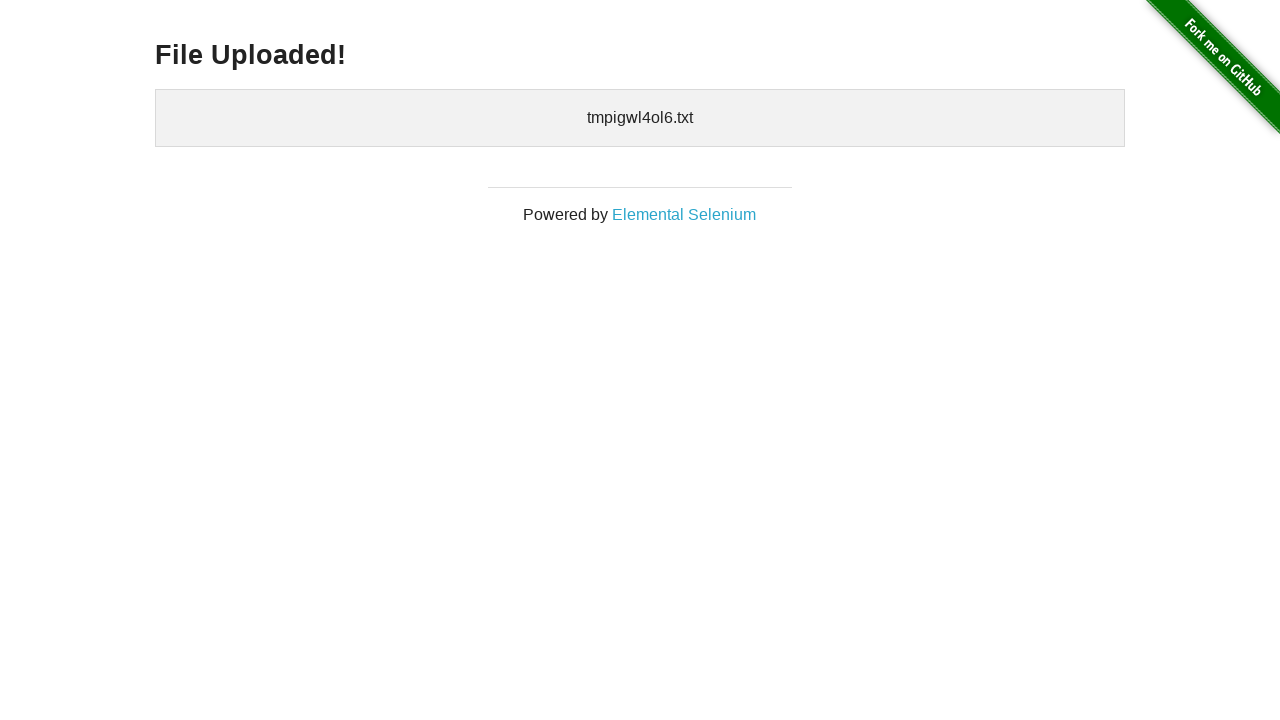